Tests checkbox interaction by checking the initial state of a checkbox and then toggling it

Starting URL: https://the-internet.herokuapp.com/checkboxes

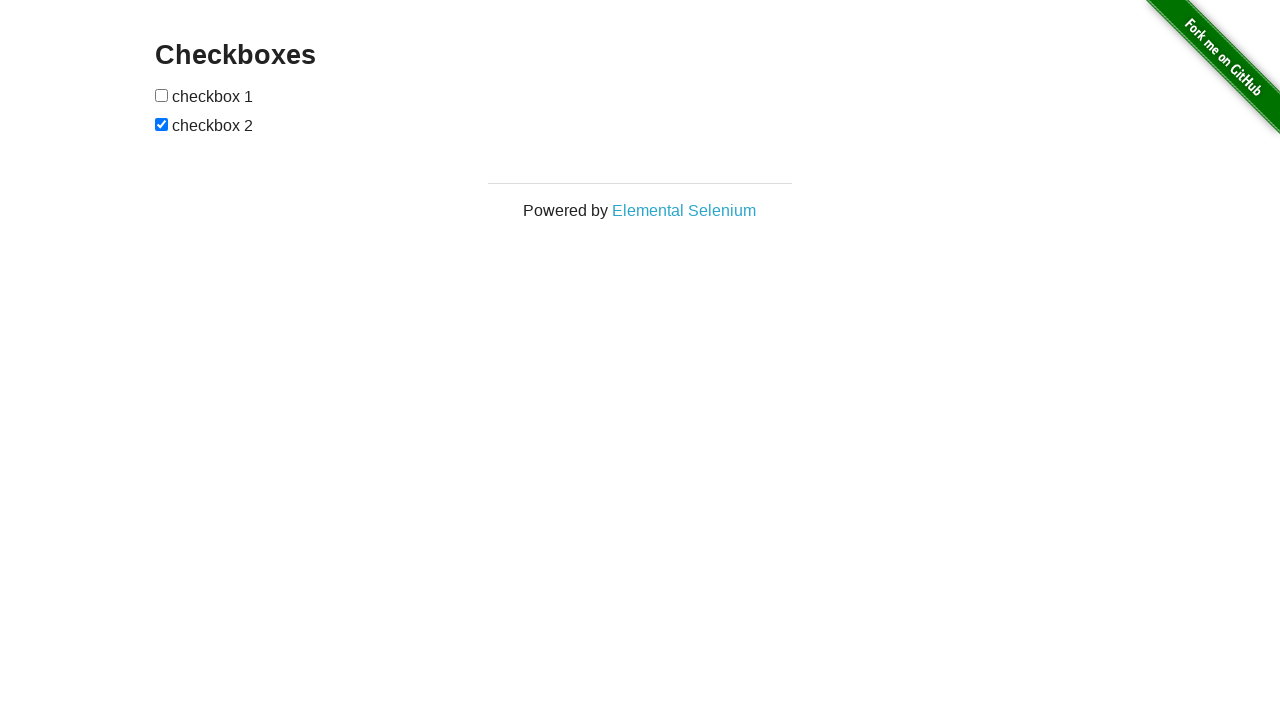

Located the first checkbox element
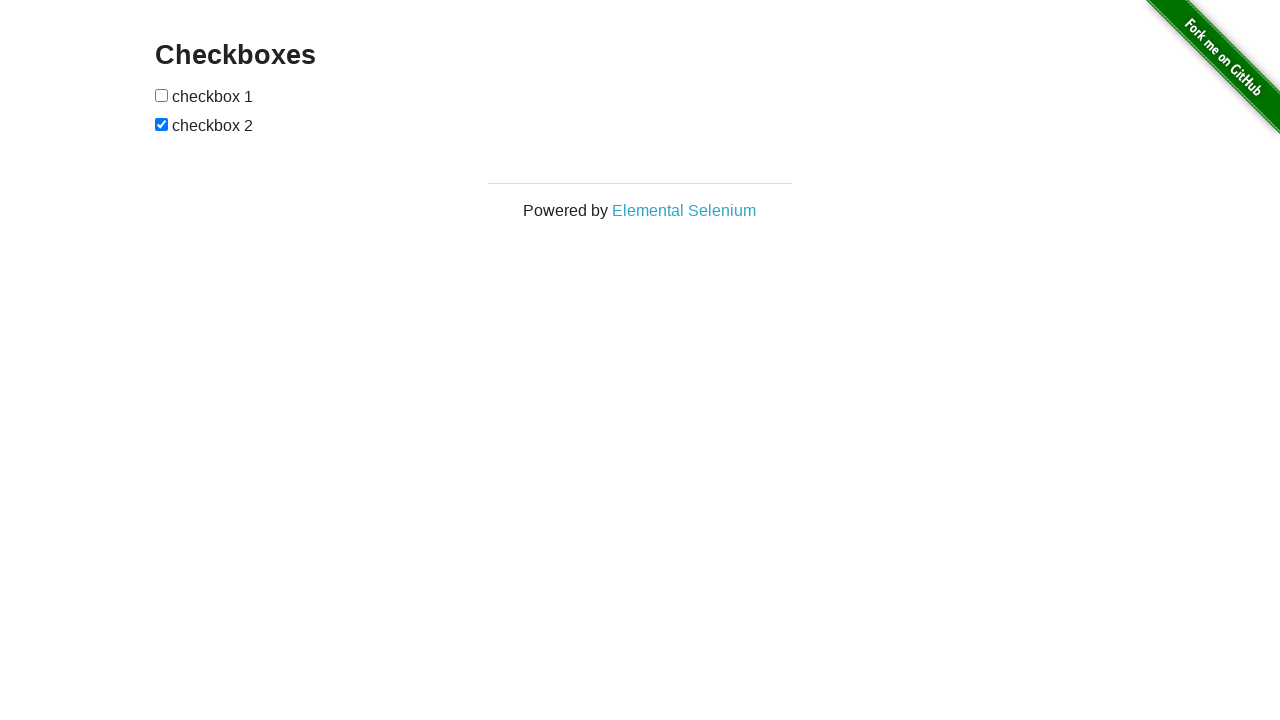

Checked initial checkbox state: False
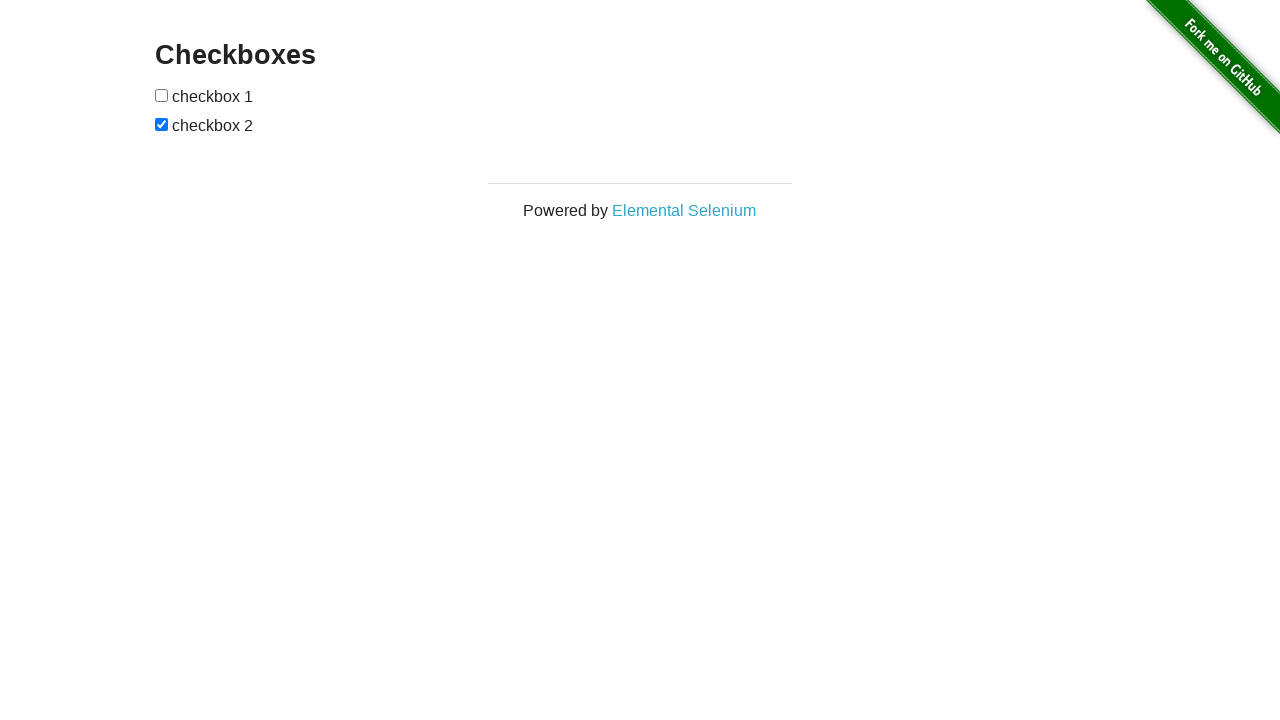

Clicked checkbox to toggle its state at (162, 95) on input[type=checkbox] >> nth=0
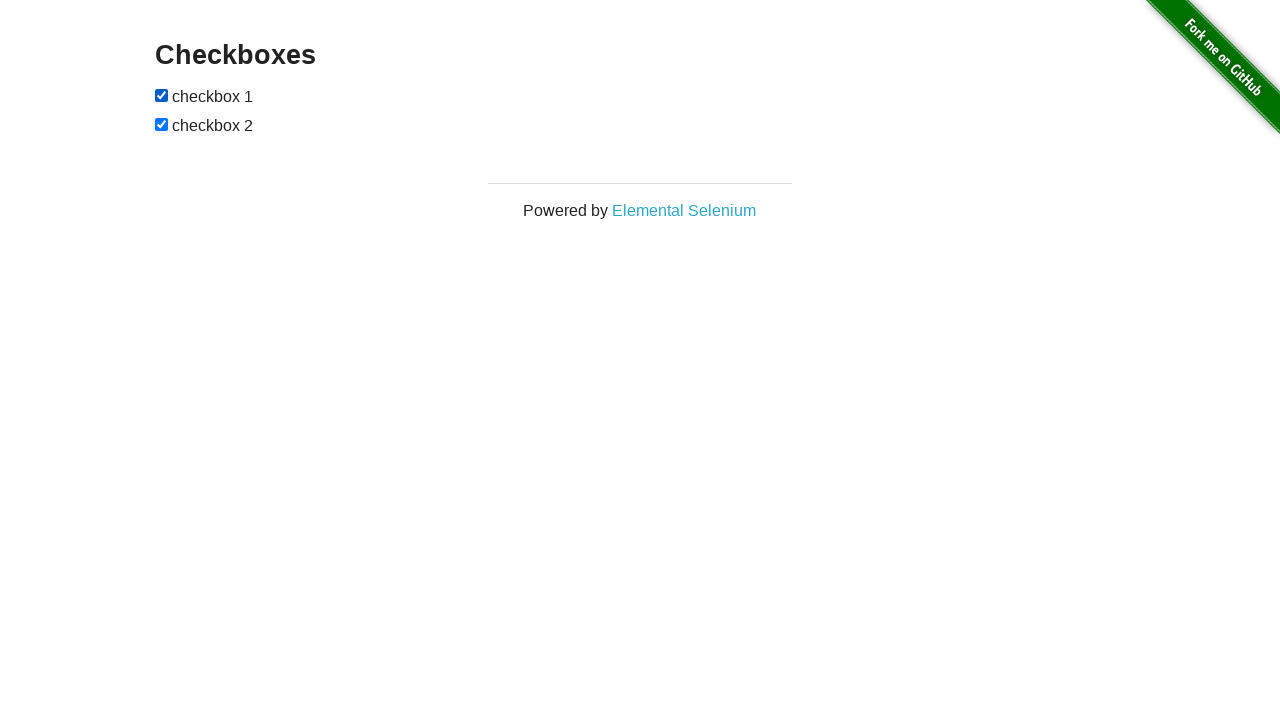

Checked checkbox state after toggle: True
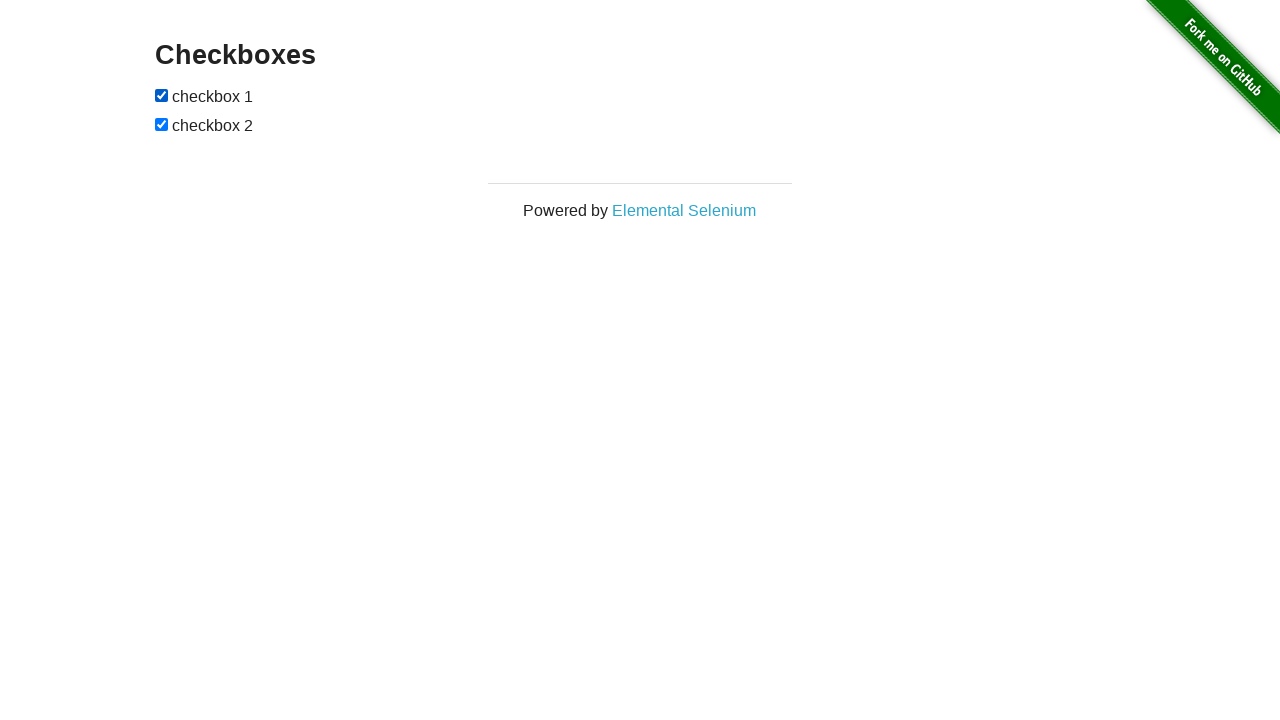

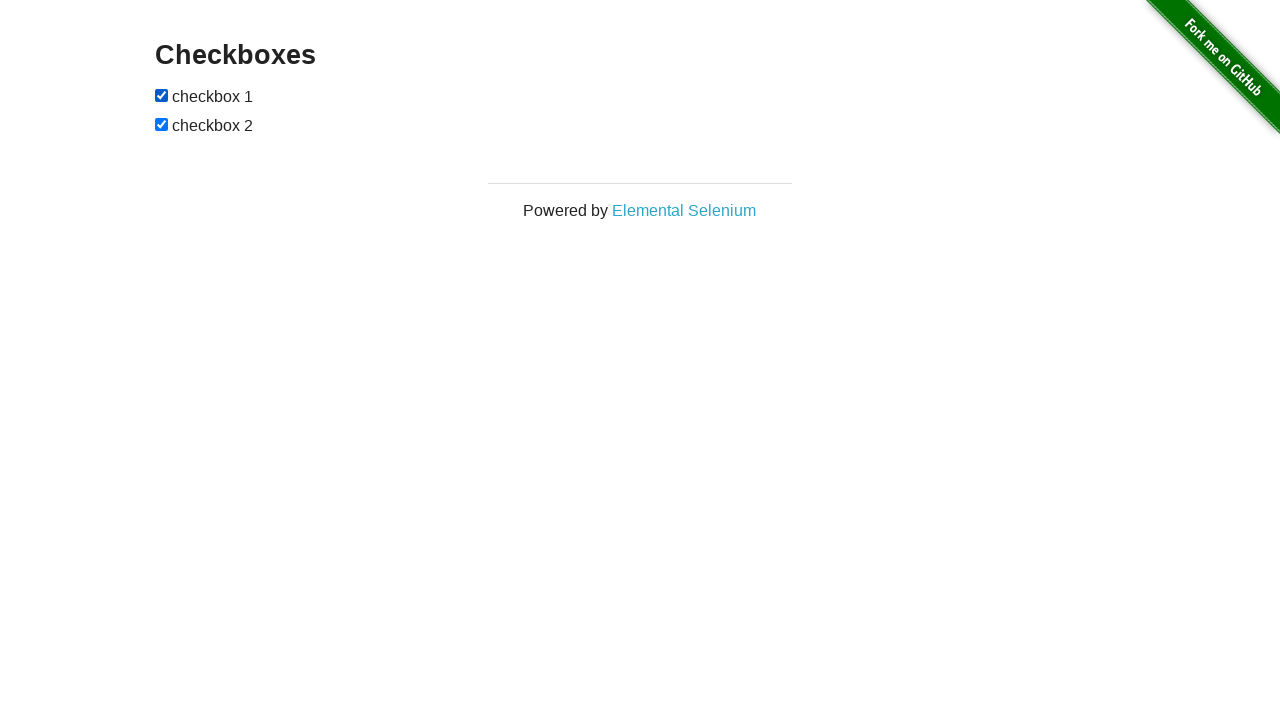